Fills out a practice form with personal information including name, email, password, gender selection, birthdate, and submits the form

Starting URL: https://rahulshettyacademy.com/angularpractice/

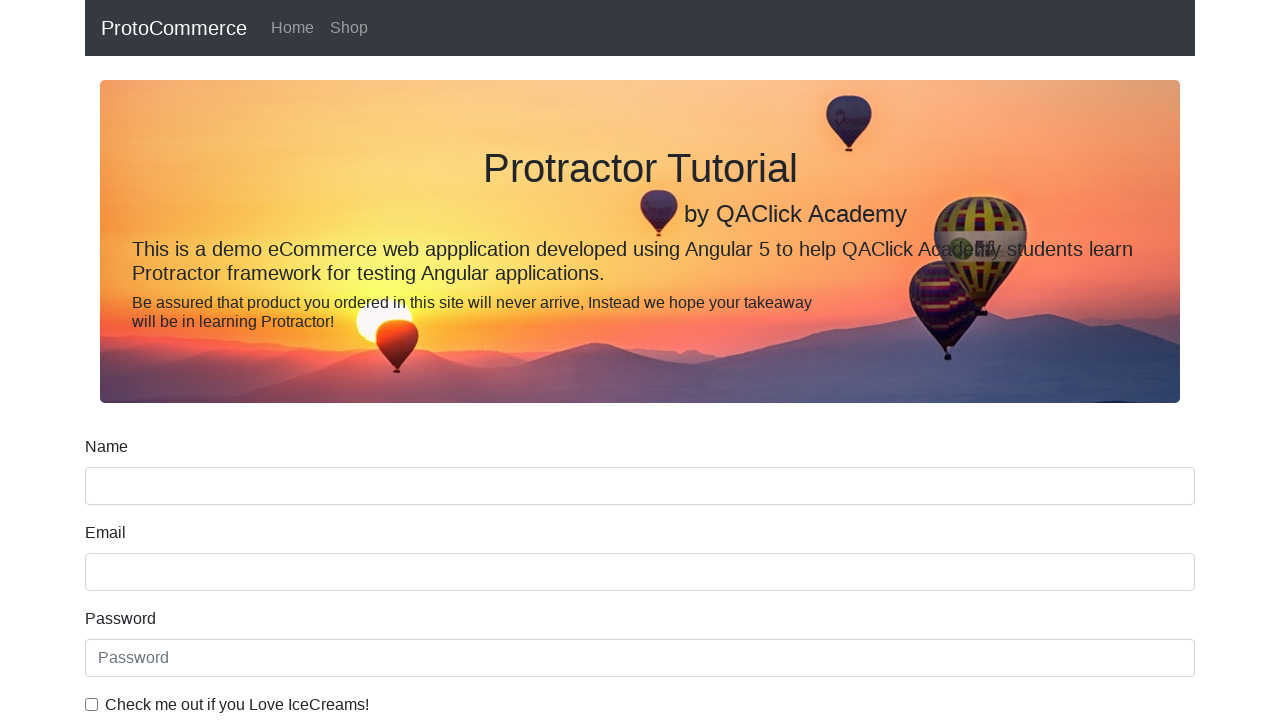

Filled name field with 'Rocky Balboa' on input[name='name']
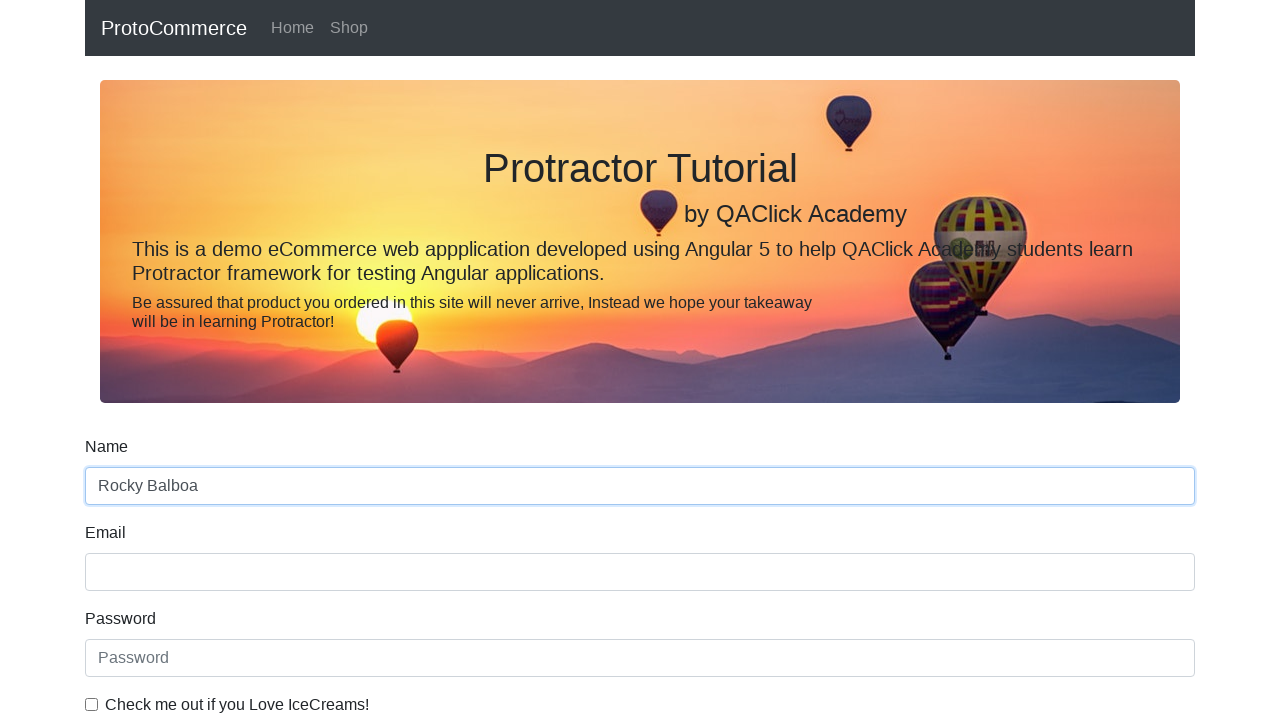

Filled email field with 'balrock431@gmail.com' on input[name='email']
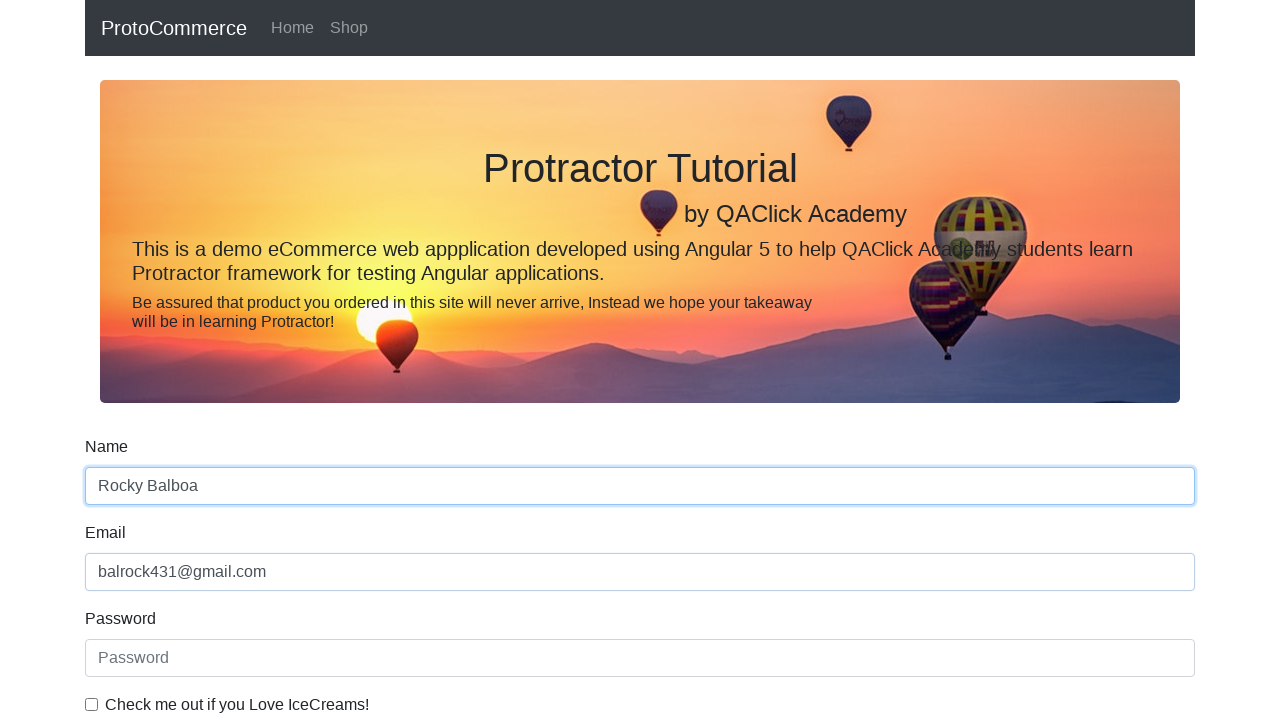

Filled password field with 'Rox@1234' on #exampleInputPassword1
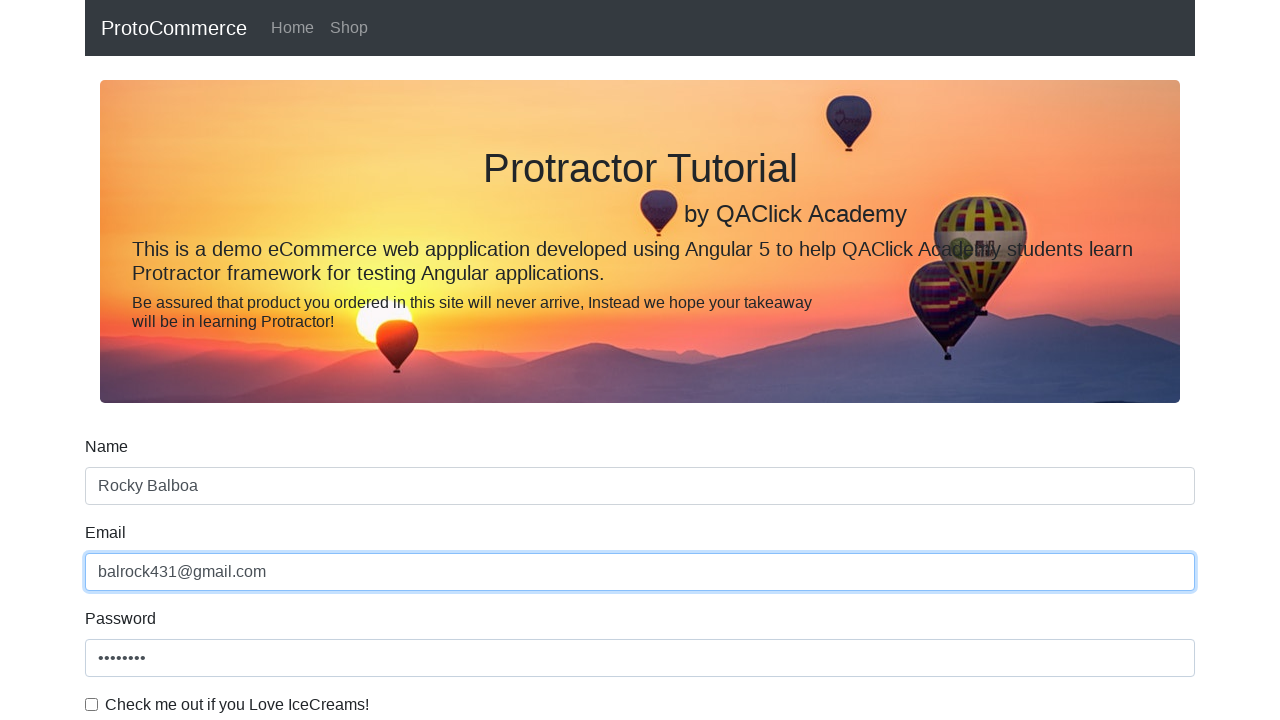

Checked the example checkbox at (92, 704) on xpath=//input[@id='exampleCheck1']
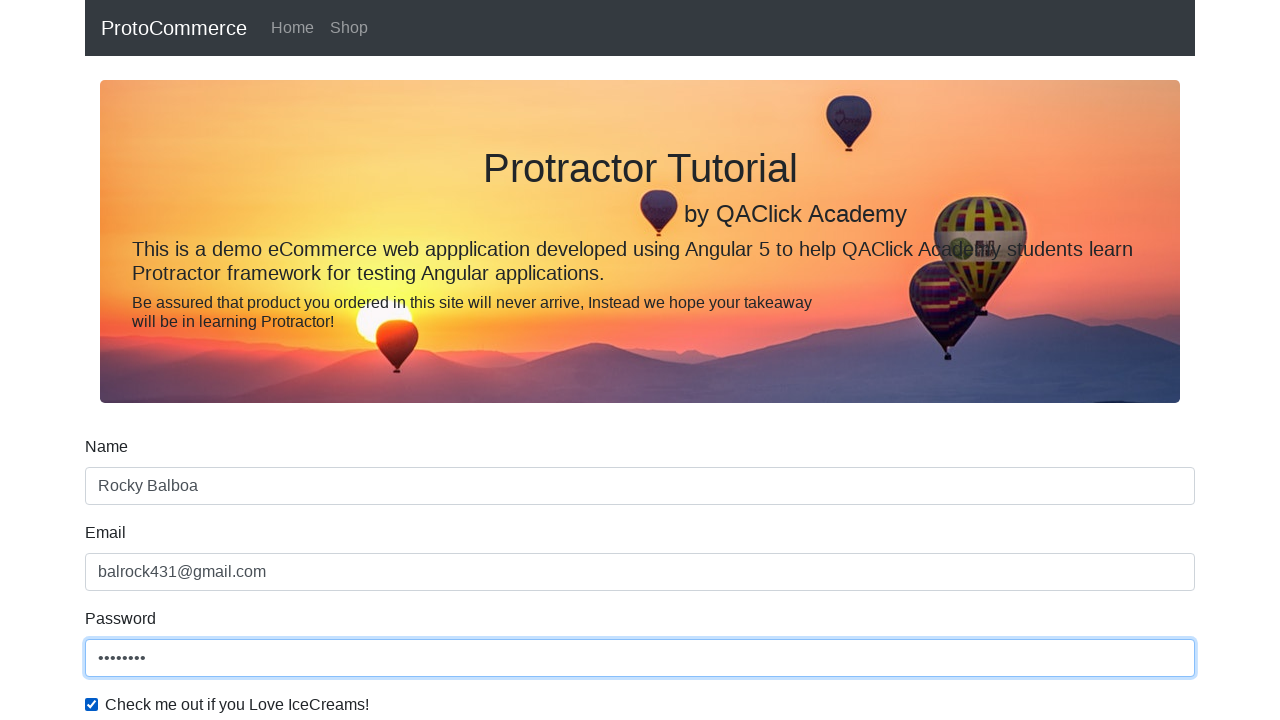

Selected first option from dropdown on #exampleFormControlSelect1
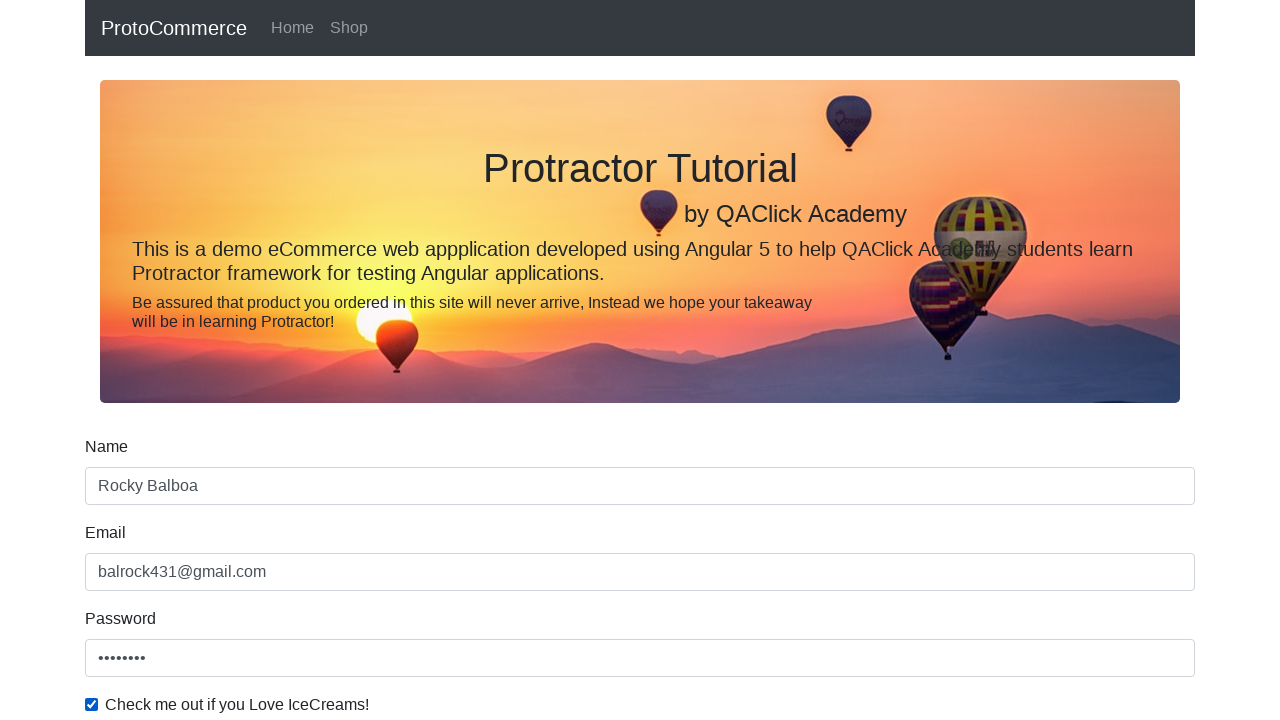

Selected Student radio button at (238, 360) on xpath=//input[@id='inlineRadio1']
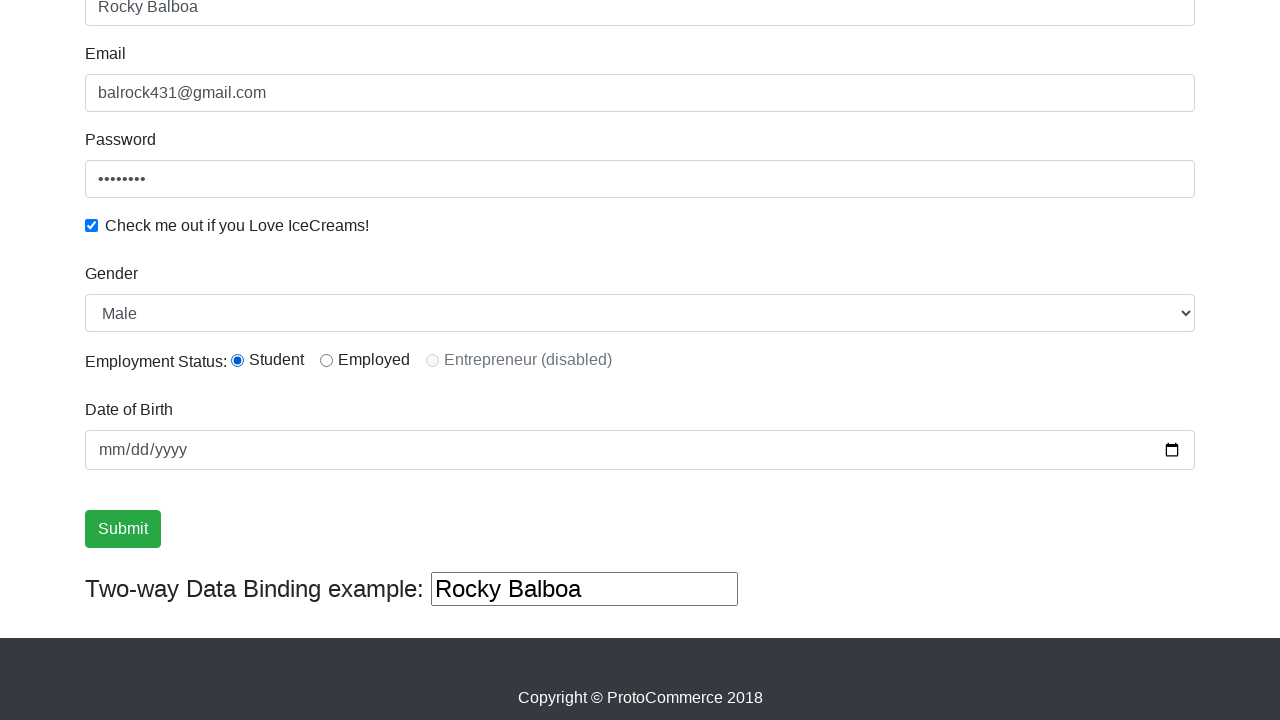

Clicked birthdate field at (640, 450) on xpath=//input[@name='bday']
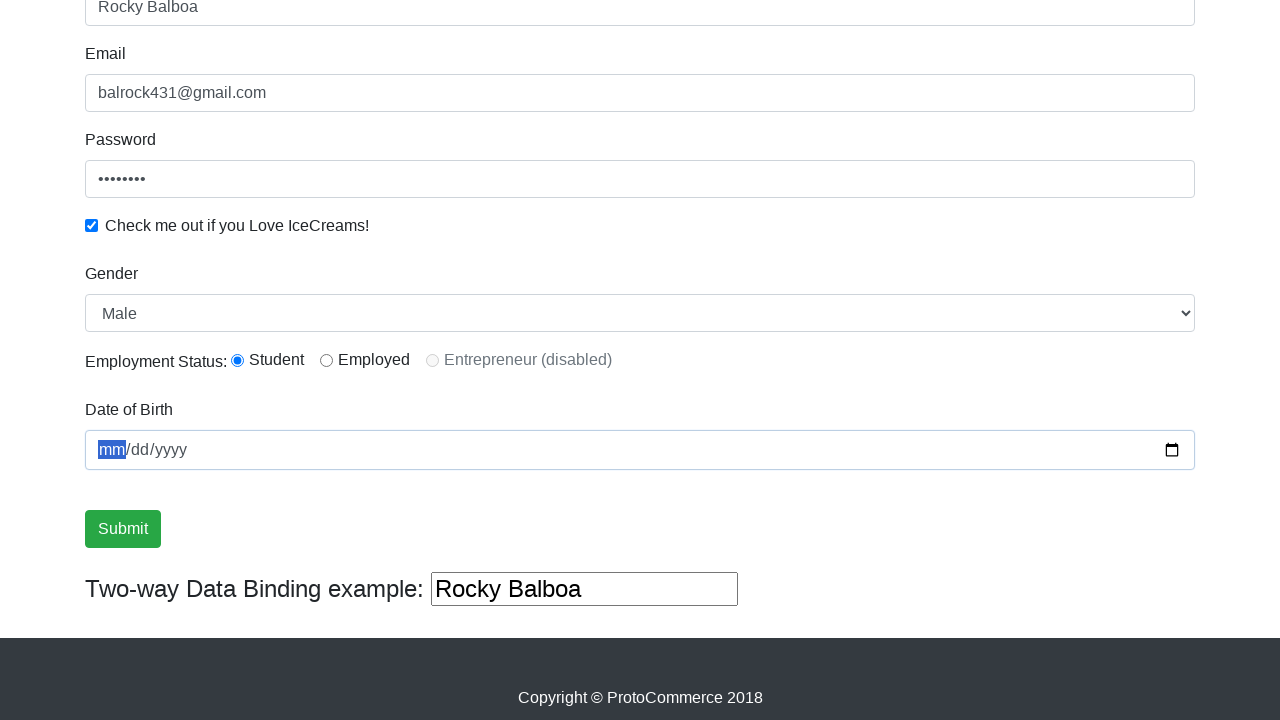

Filled birthdate field with '1996-09-21' on //input[@name='bday']
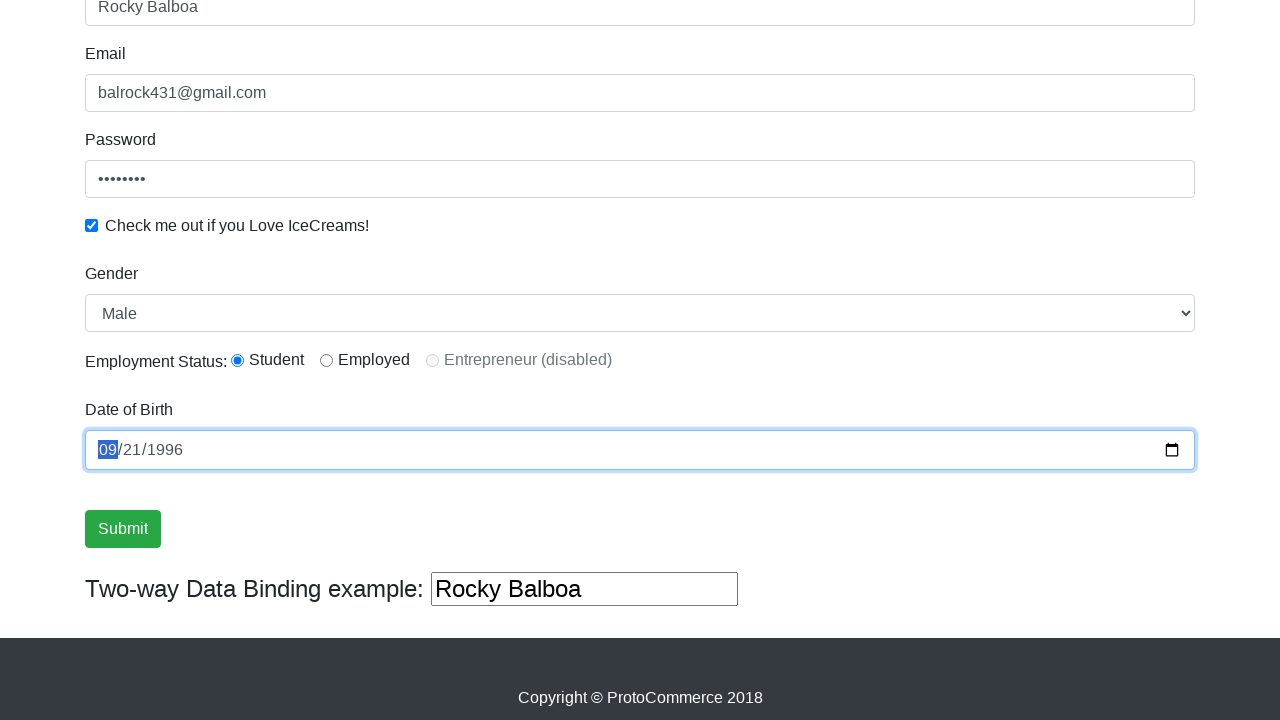

Clicked submit button to submit the form at (123, 529) on xpath=//input[@type='submit']
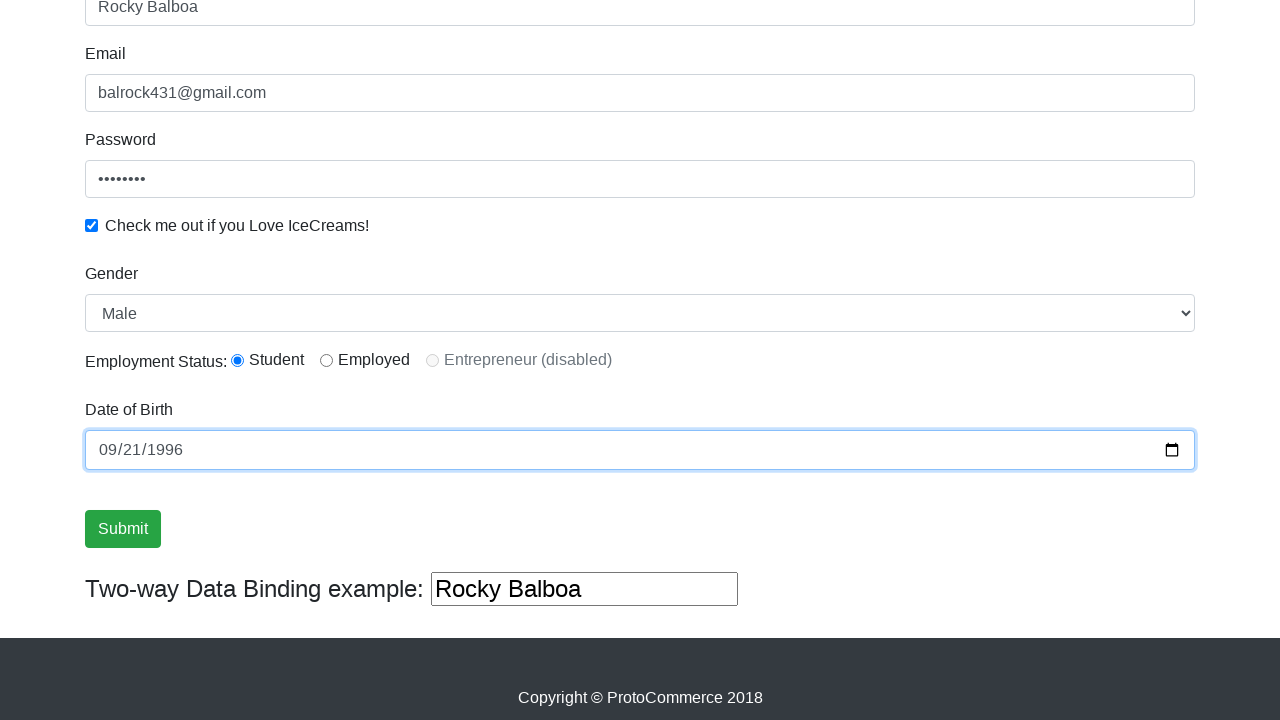

Success message appeared after form submission
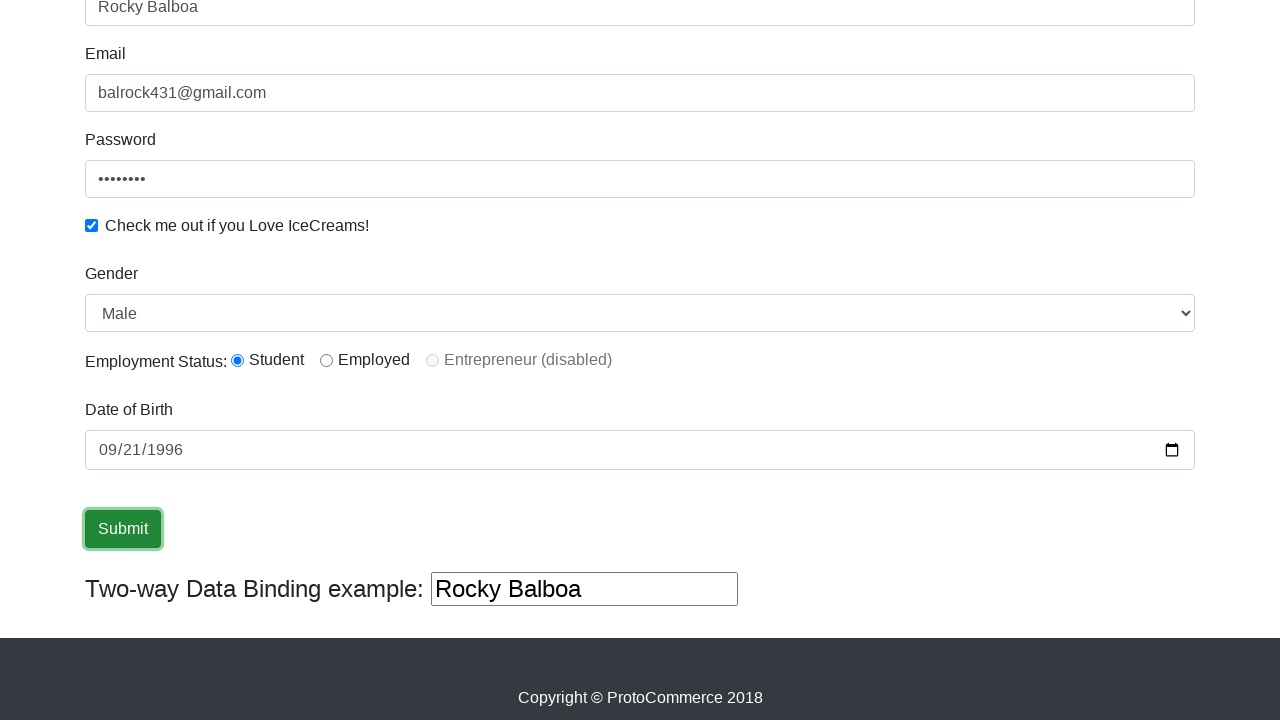

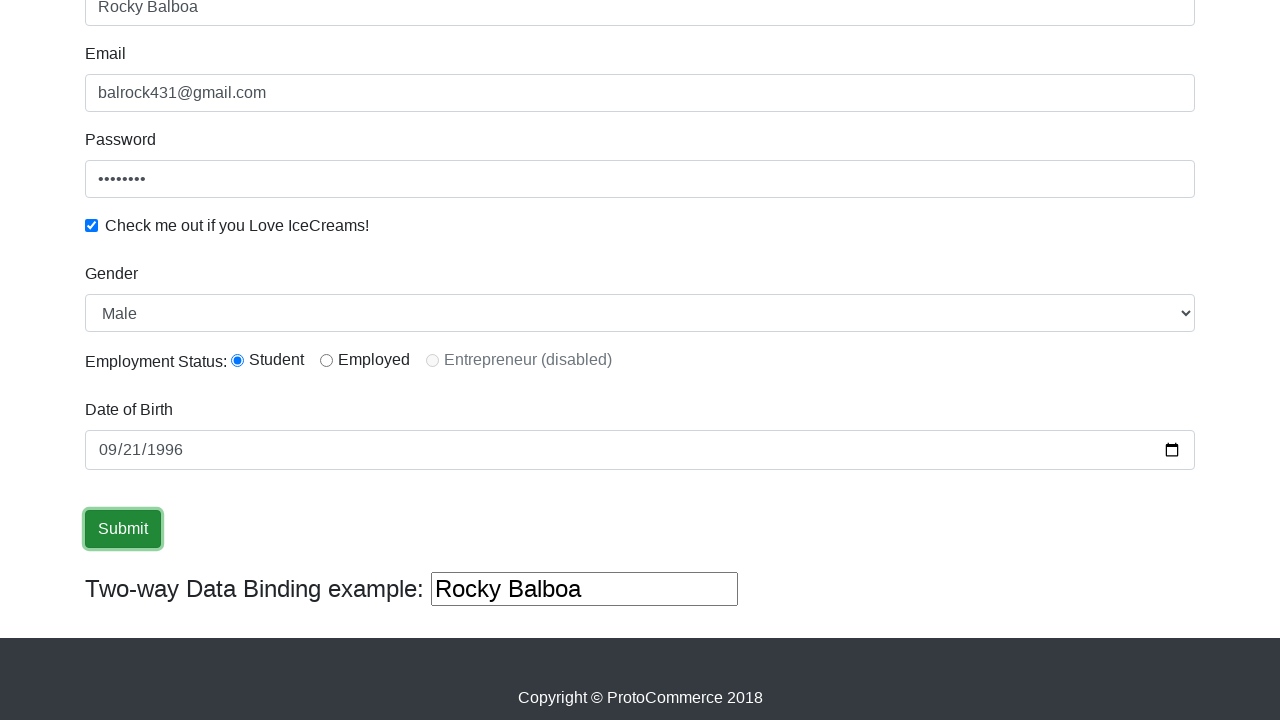